Verifies that the "Log In" button on the NextBaseCRM login page has the expected text value "Log In" by checking the button's value attribute.

Starting URL: https://login1.nextbasecrm.com/

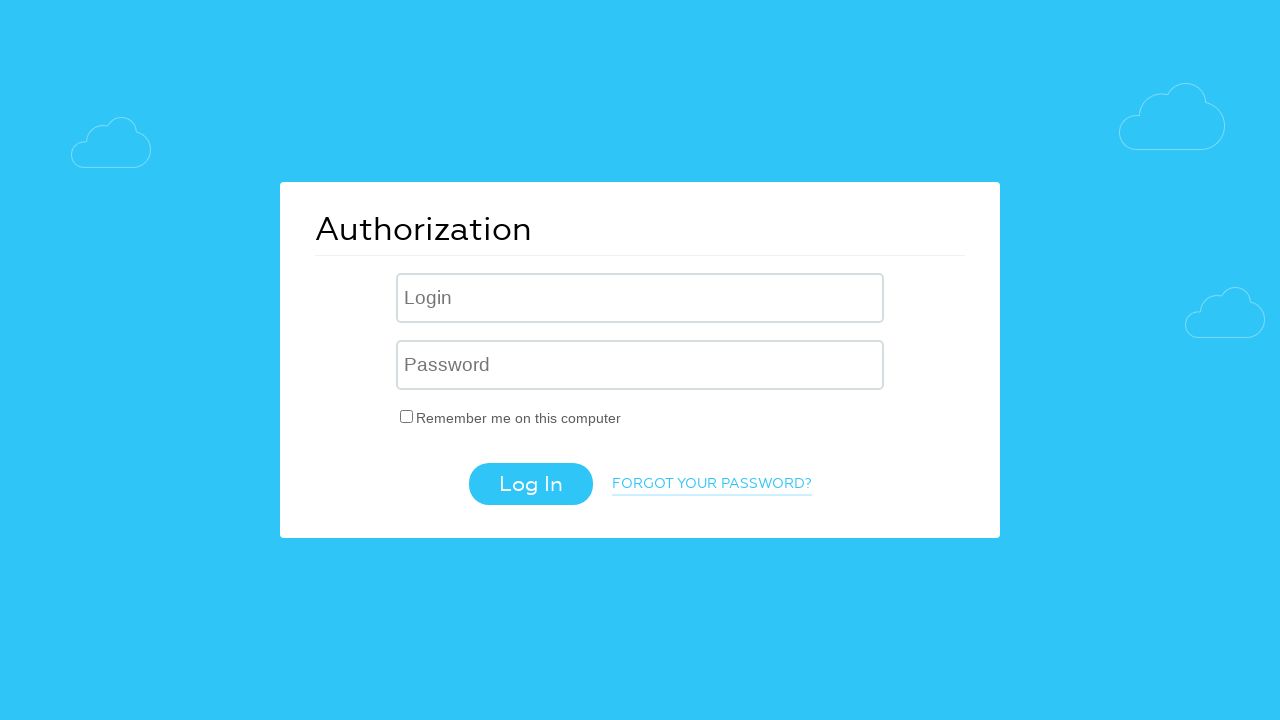

Located Log In button using CSS selector input[value='Log In']
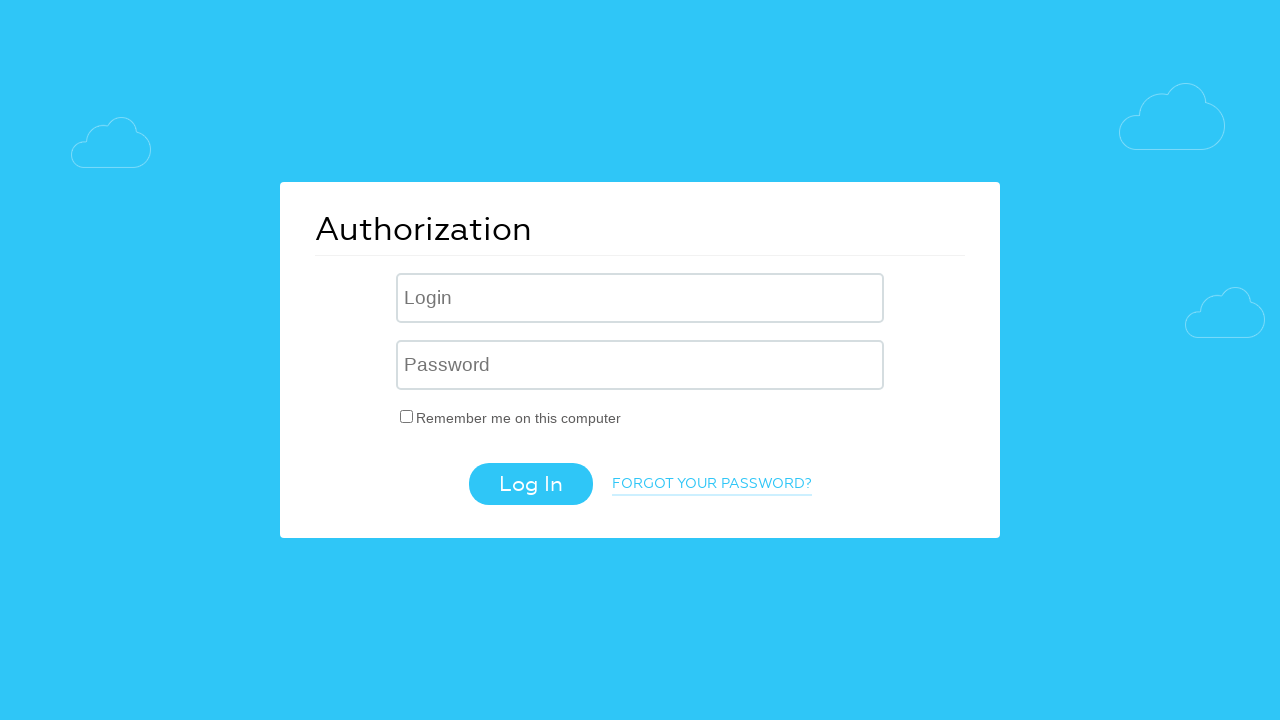

Waited for Log In button to become visible
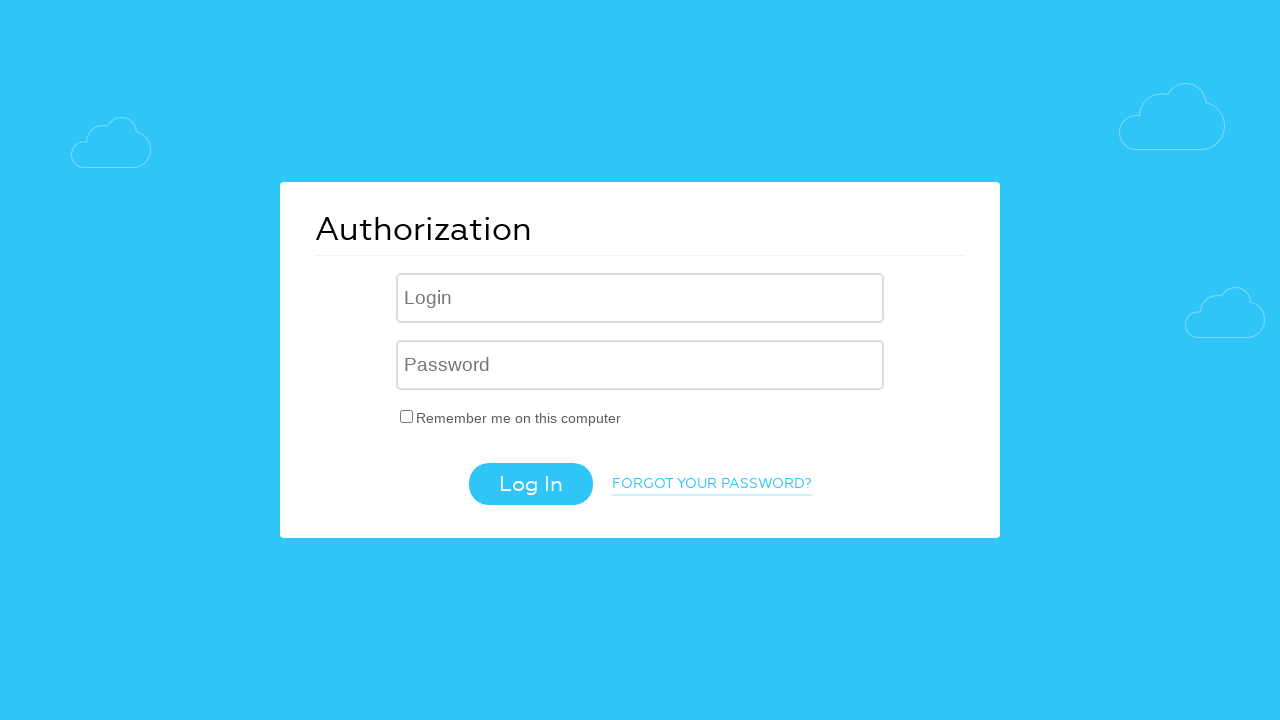

Retrieved value attribute from Log In button
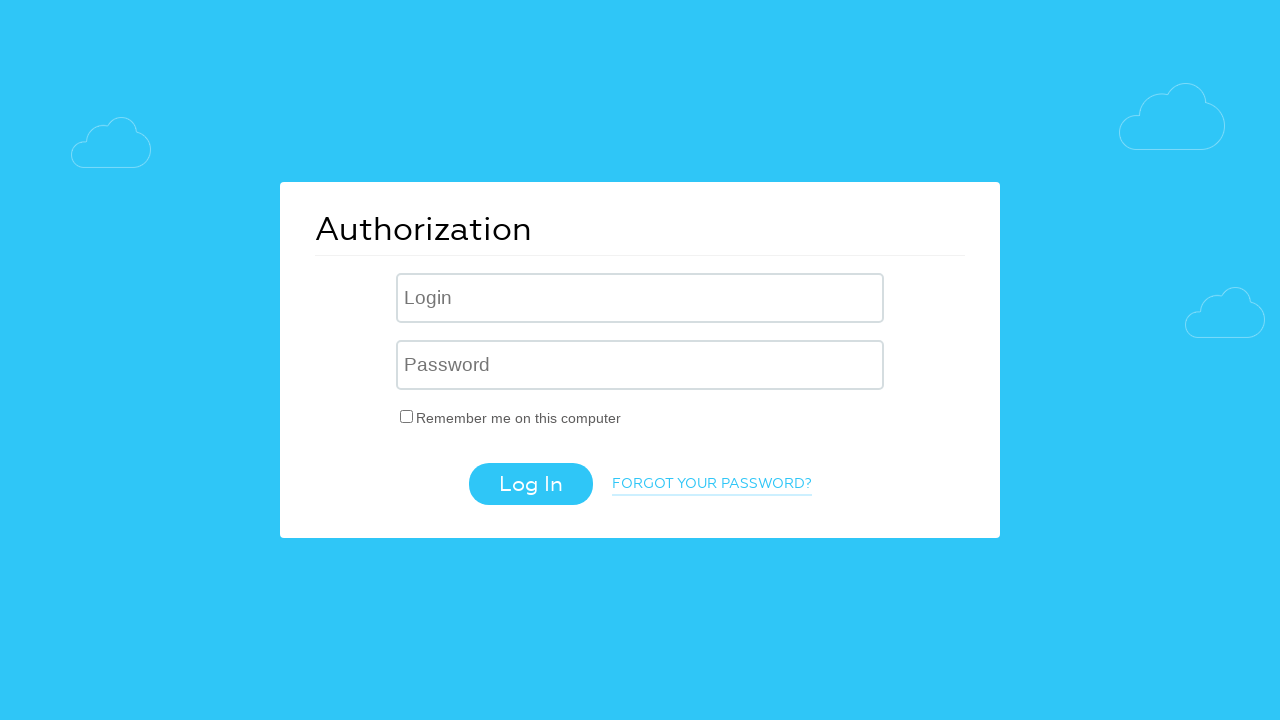

Verified Log In button value attribute matches expected text 'Log In'
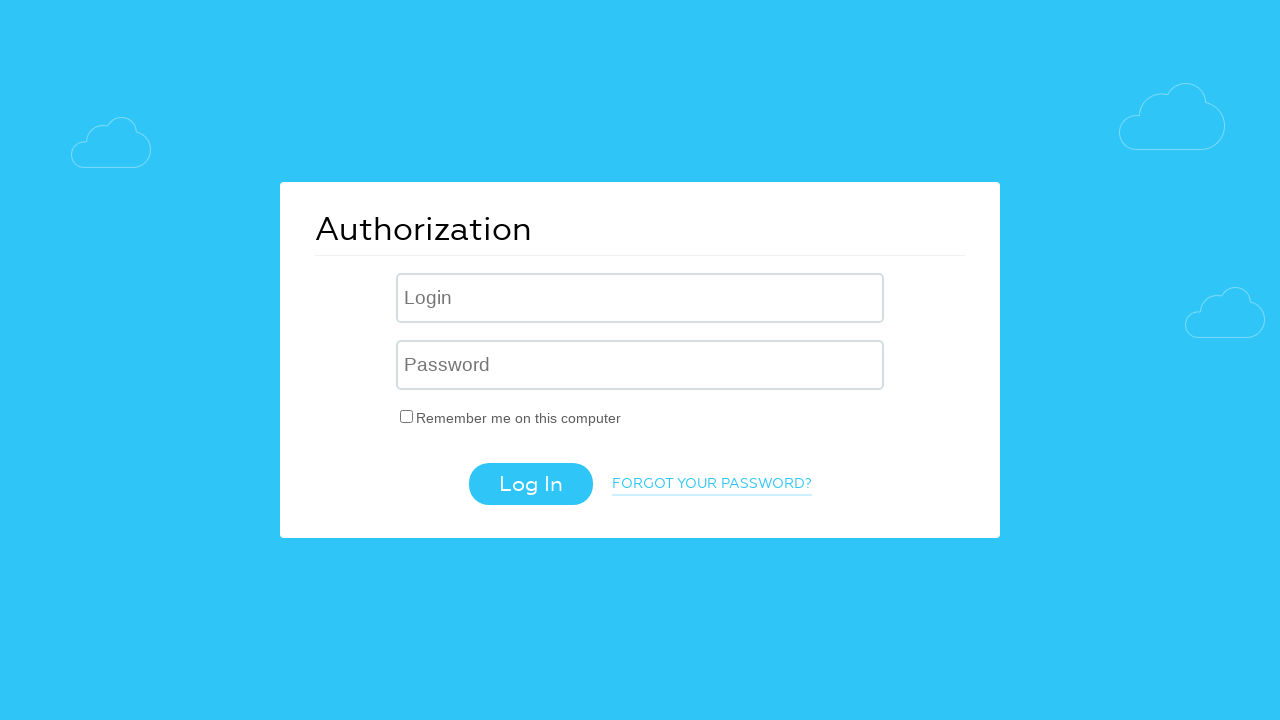

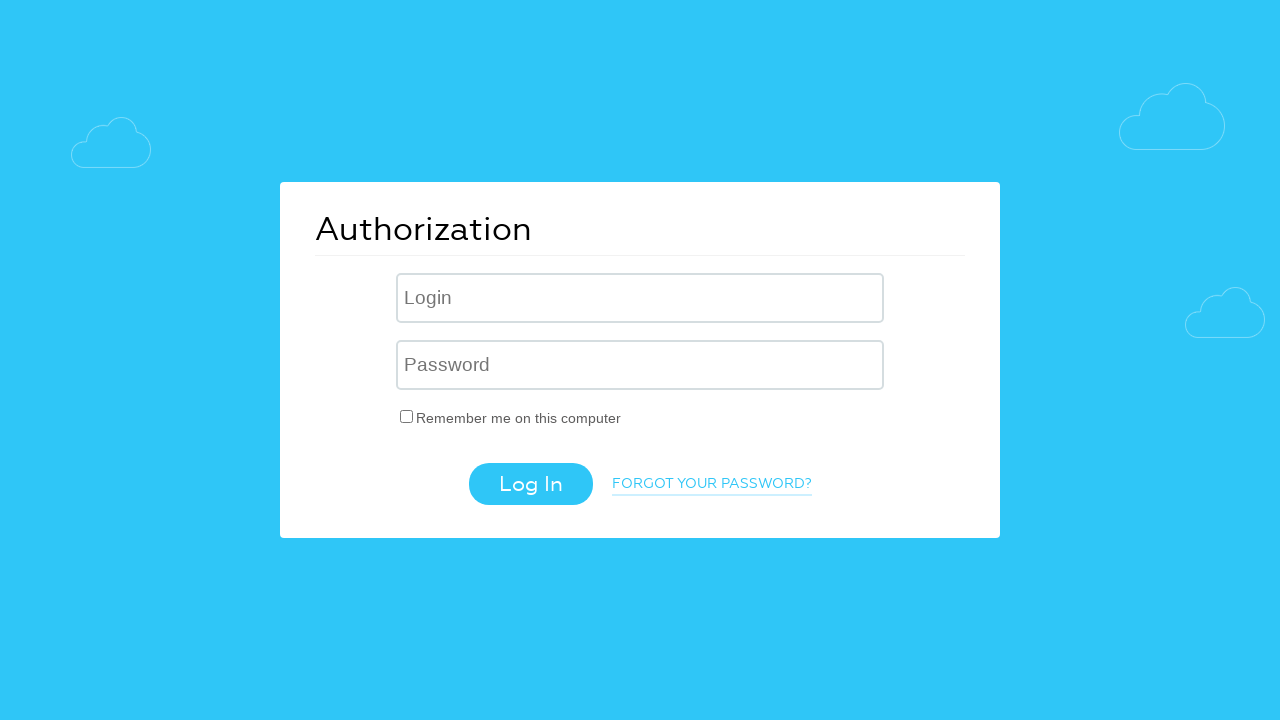